Tests adding a product to cart, viewing the cart, verifying the product appears, and then deleting it from the cart

Starting URL: https://www.demoblaze.com/

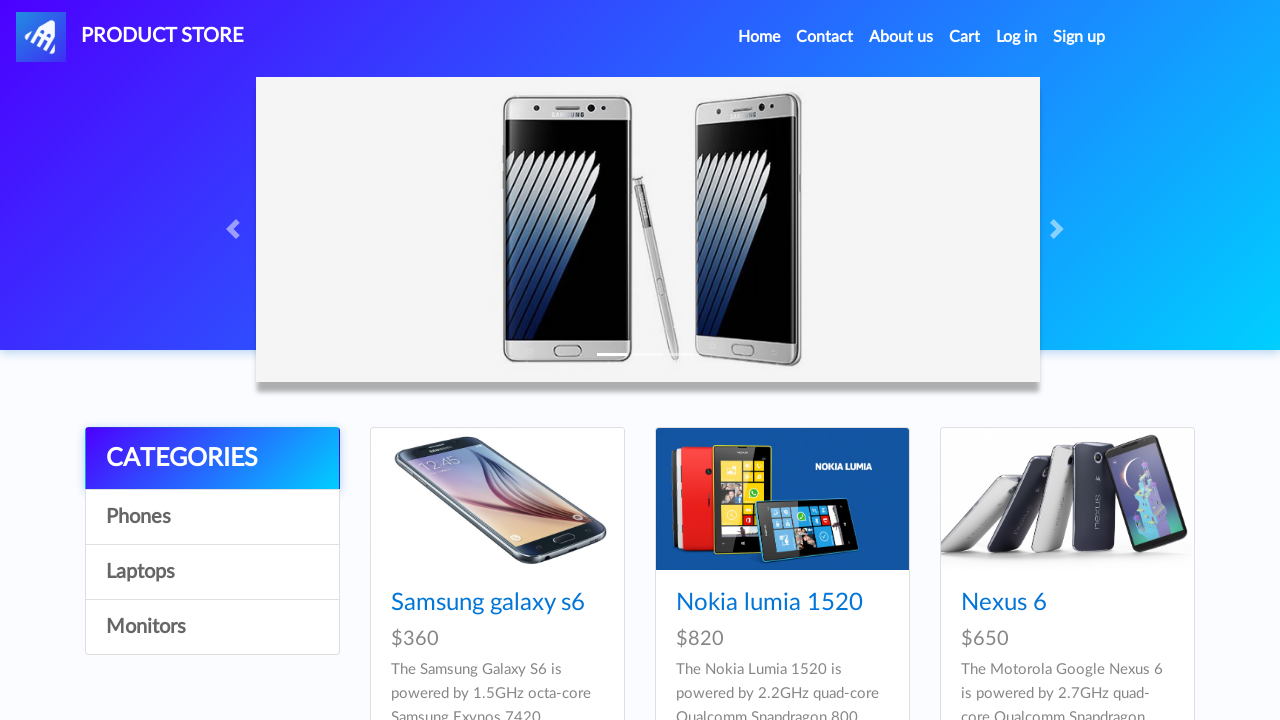

Clicked on first product image at (497, 499) on .col-lg-4:nth-child(1) .card-img-top
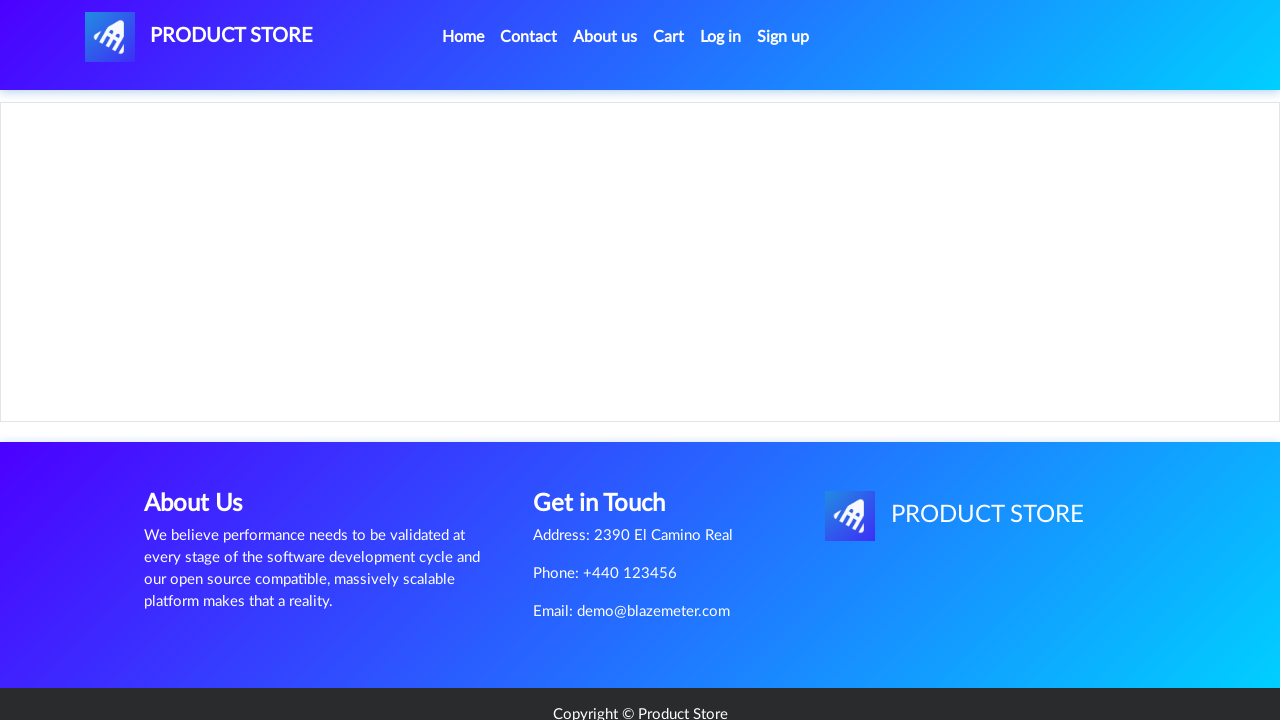

Clicked 'Add to cart' button at (610, 440) on a:has-text('Add to cart')
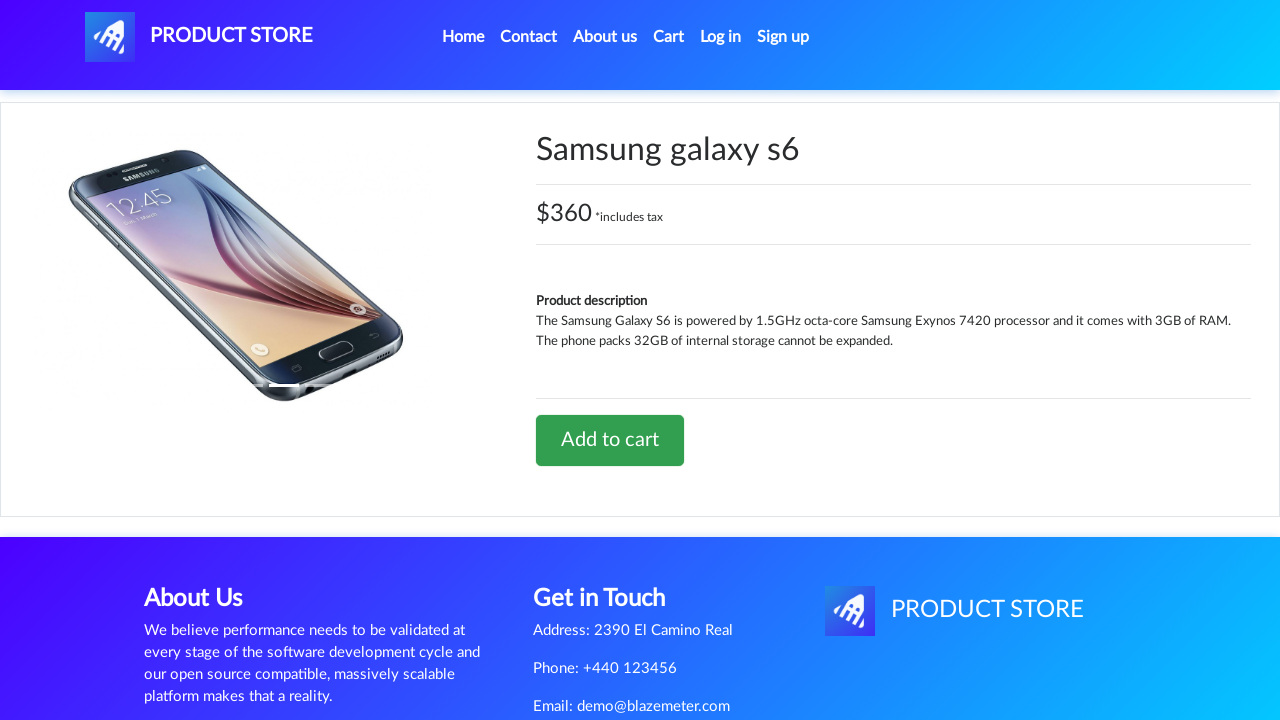

Accepted confirmation dialog for product added to cart
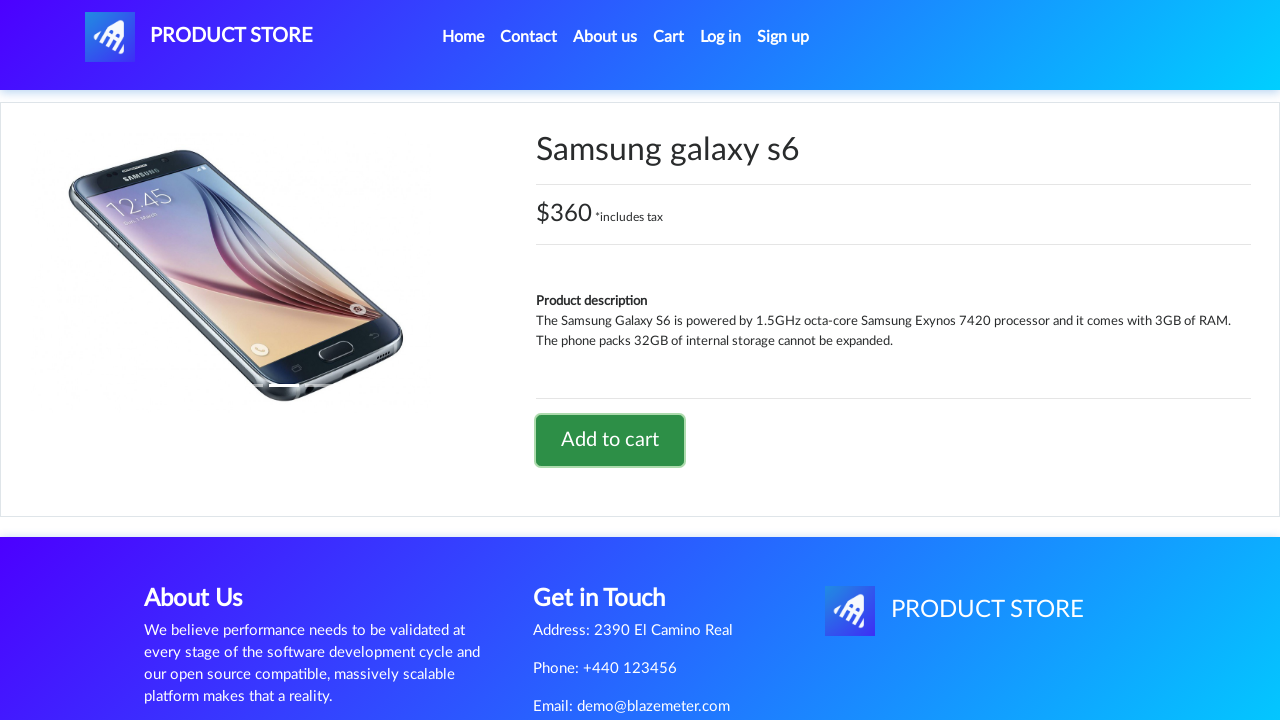

Waited for alert to process
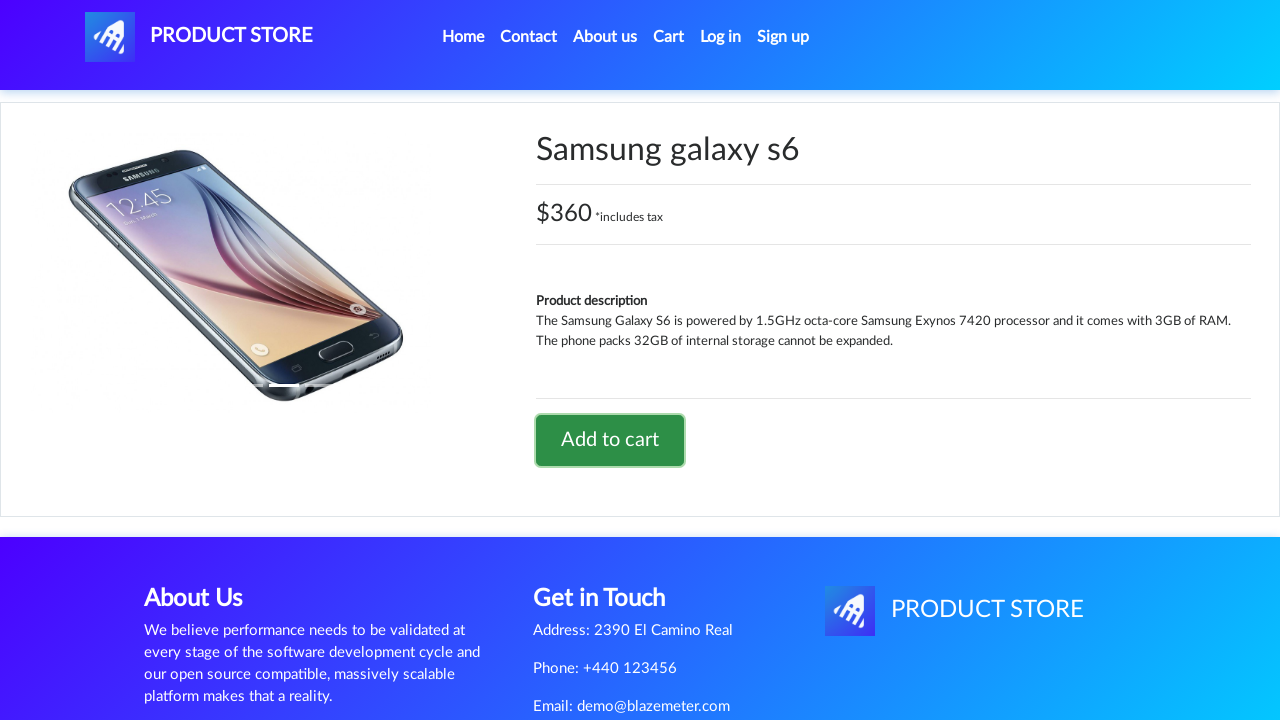

Clicked on Cart link to view cart at (669, 37) on #cartur
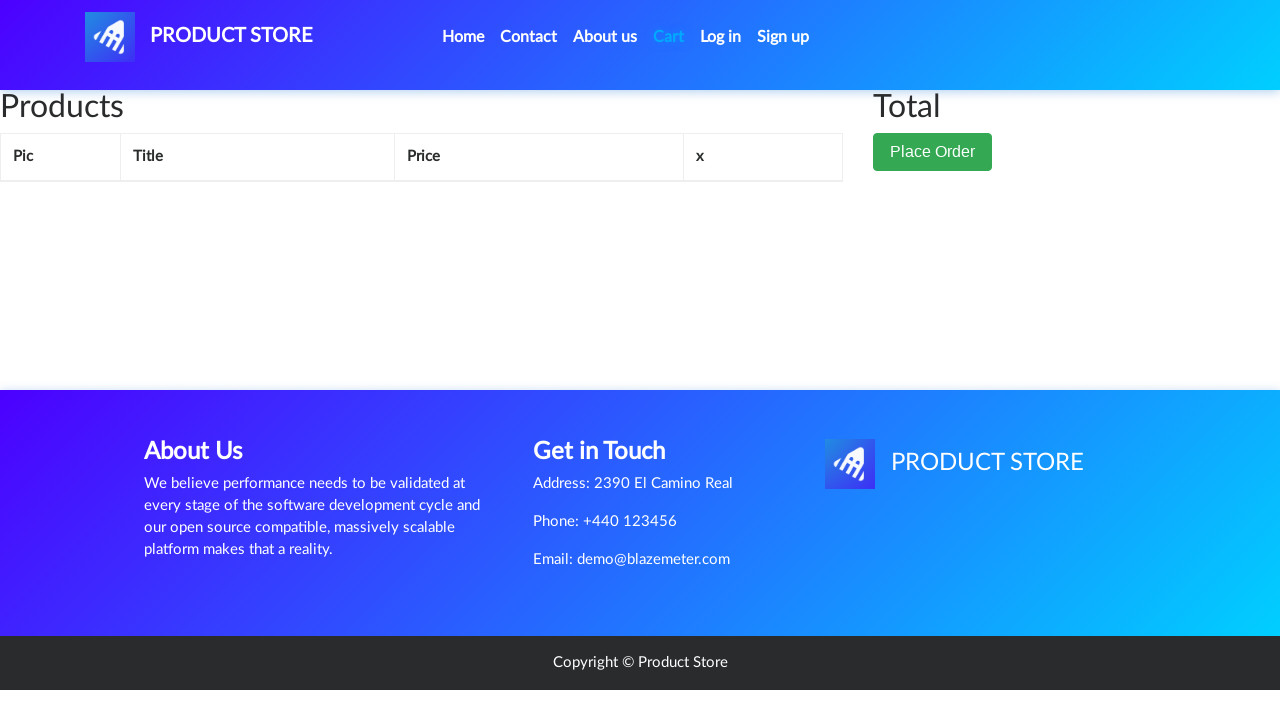

Product image loaded in cart, confirming product appears in cart
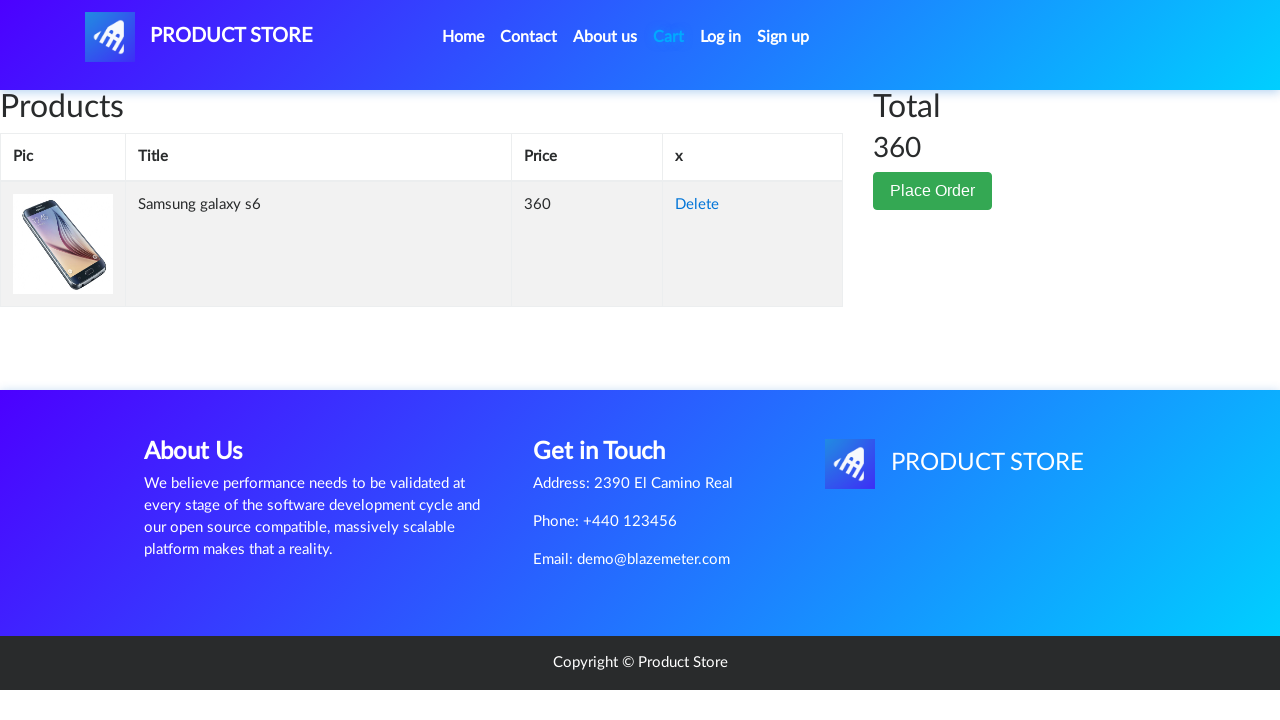

Clicked 'Delete' button to remove product from cart at (697, 205) on a:has-text('Delete')
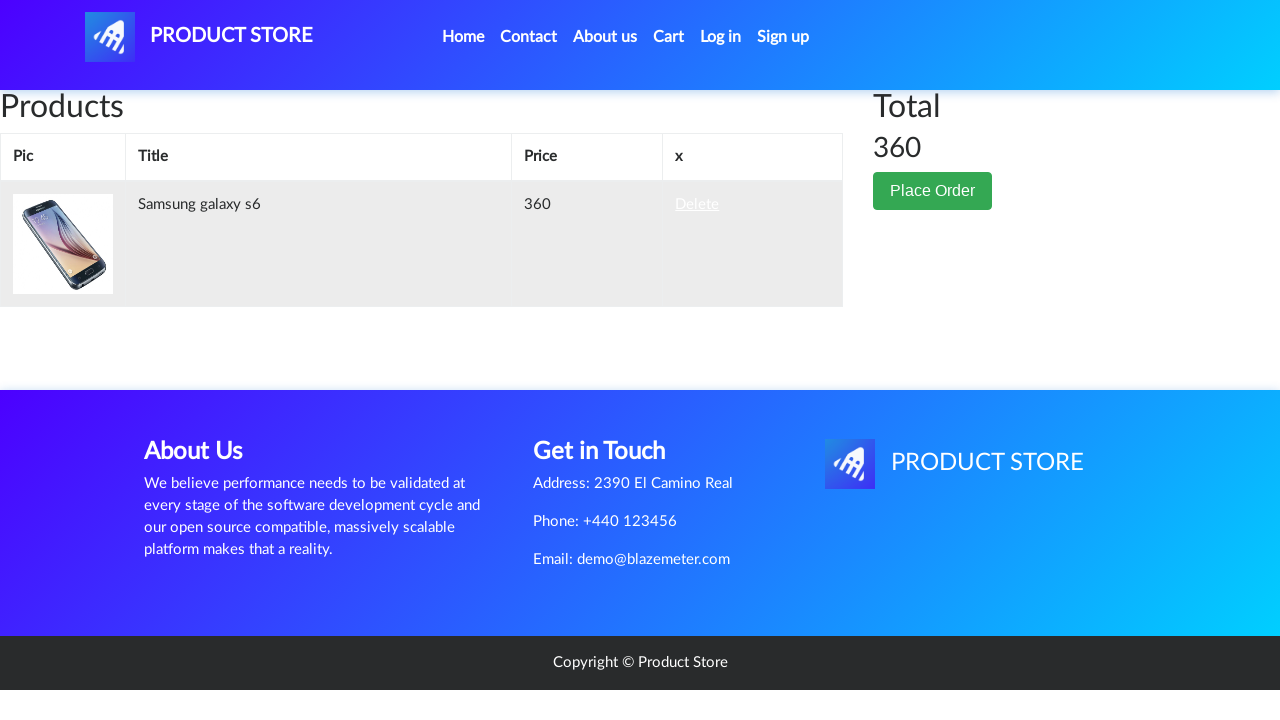

Cart total area is visible after deletion
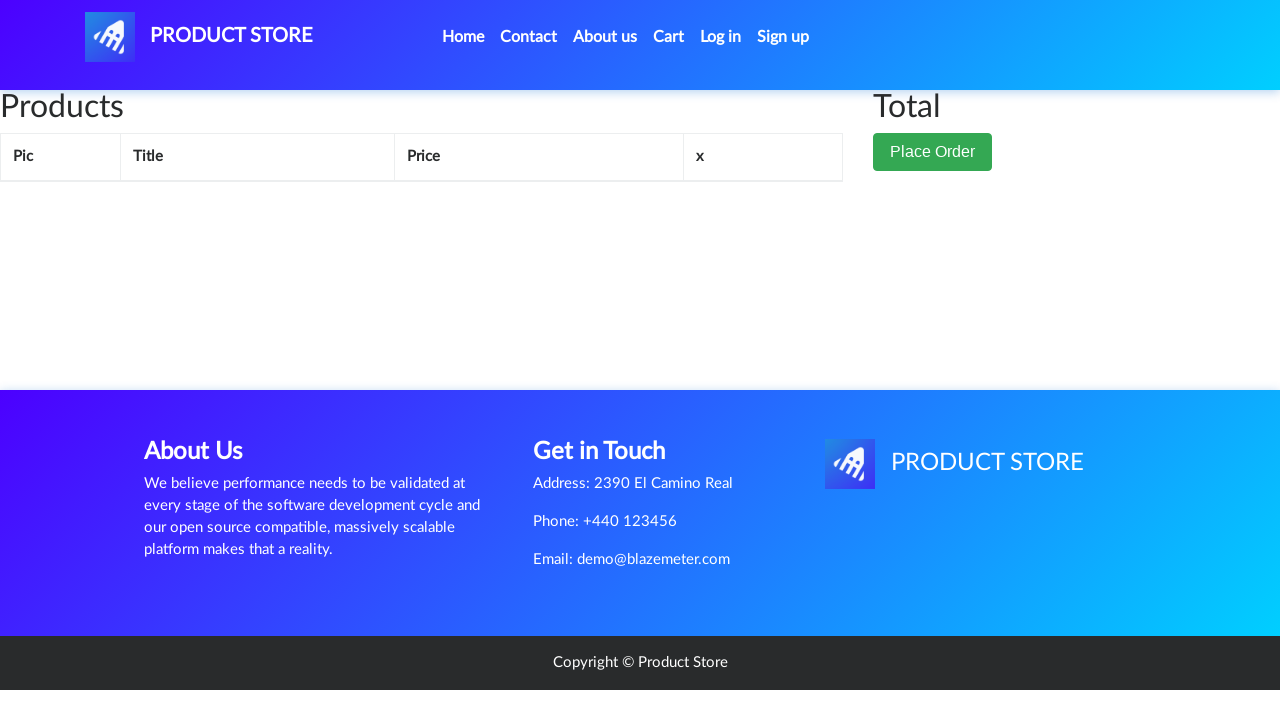

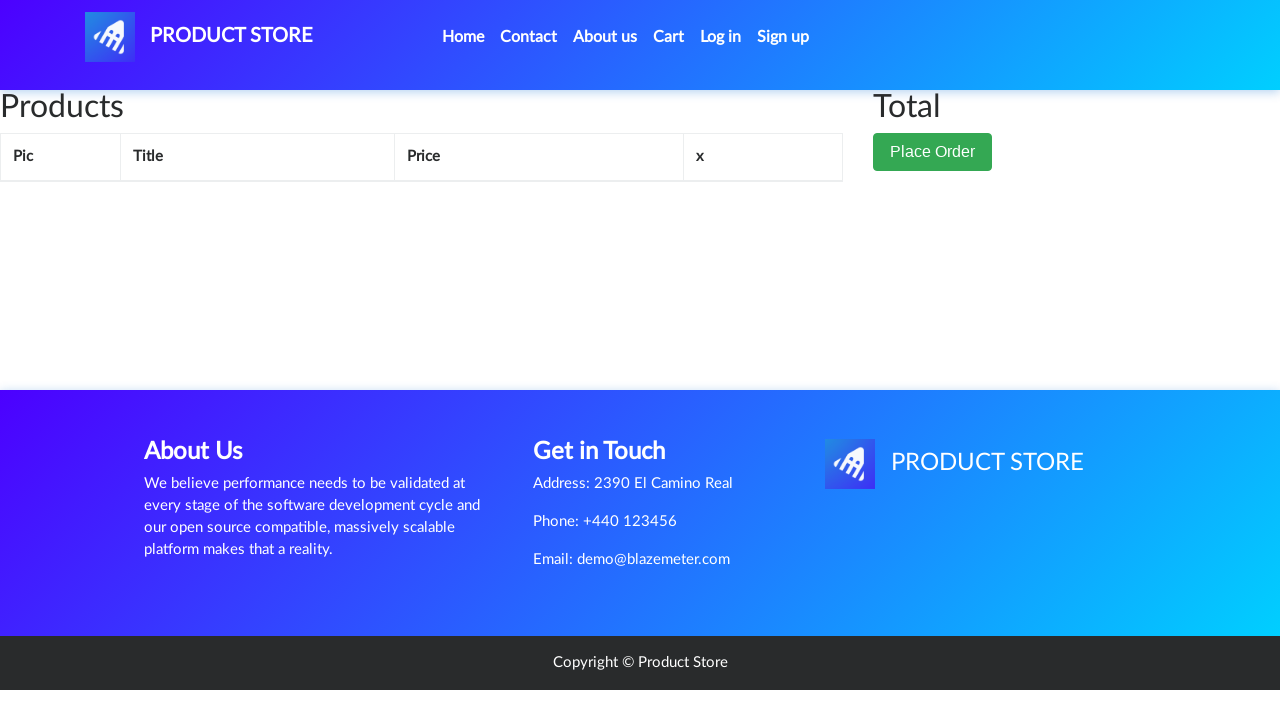